Tests the bus ticket booking form on Abhibus by entering source city (Coimbatore), destination city (Chennai), and interacting with the date picker.

Starting URL: https://www.abhibus.com/bus-ticket-booking

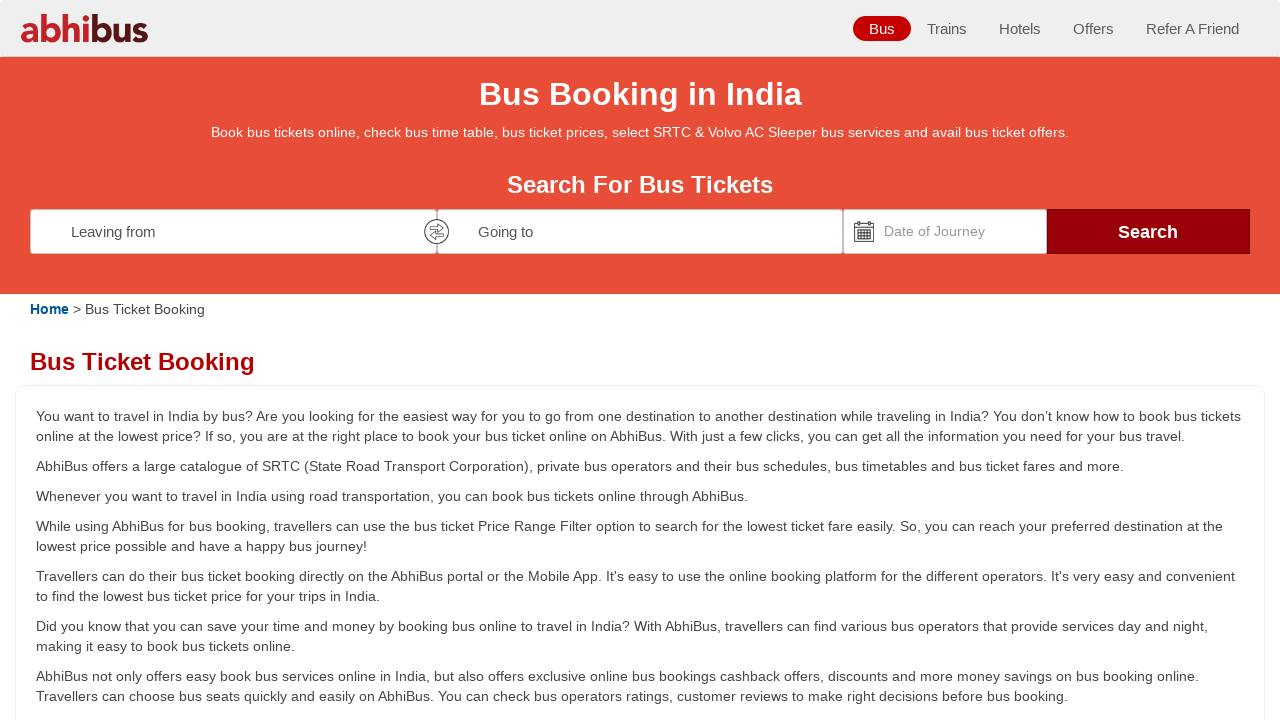

Filled source city field with 'Coimbatore' on #source
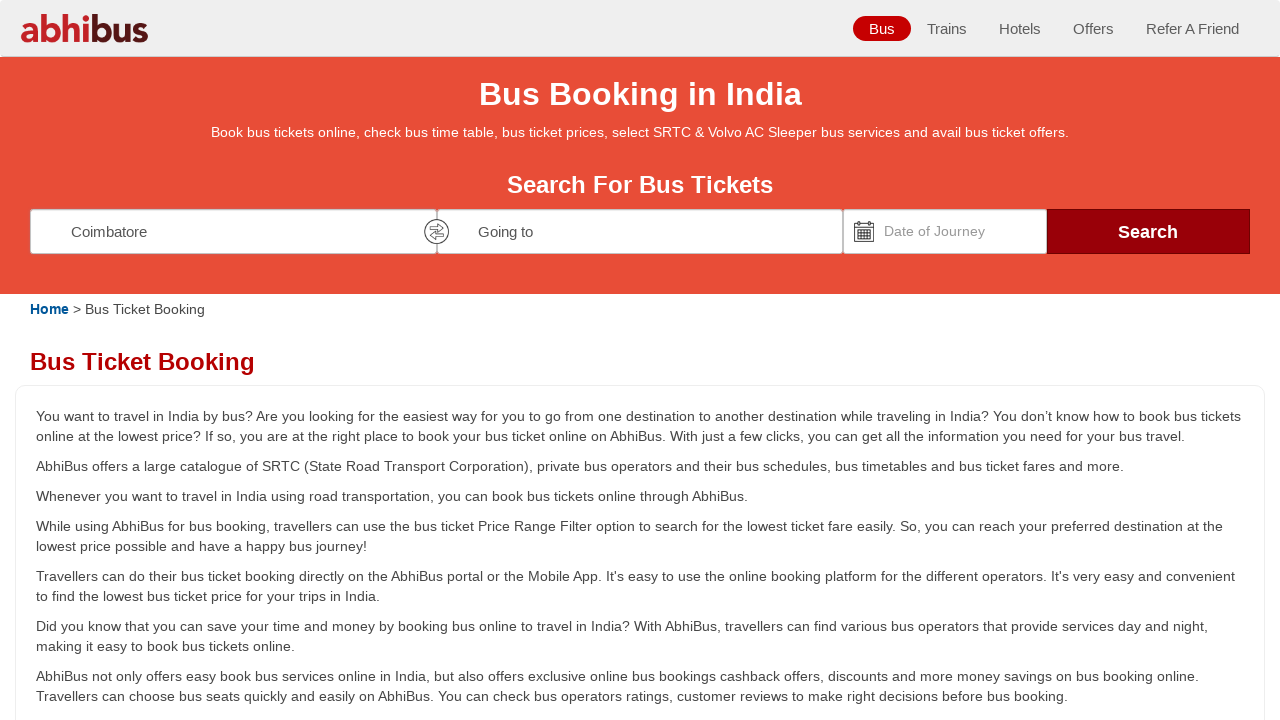

Pressed Enter to confirm source city
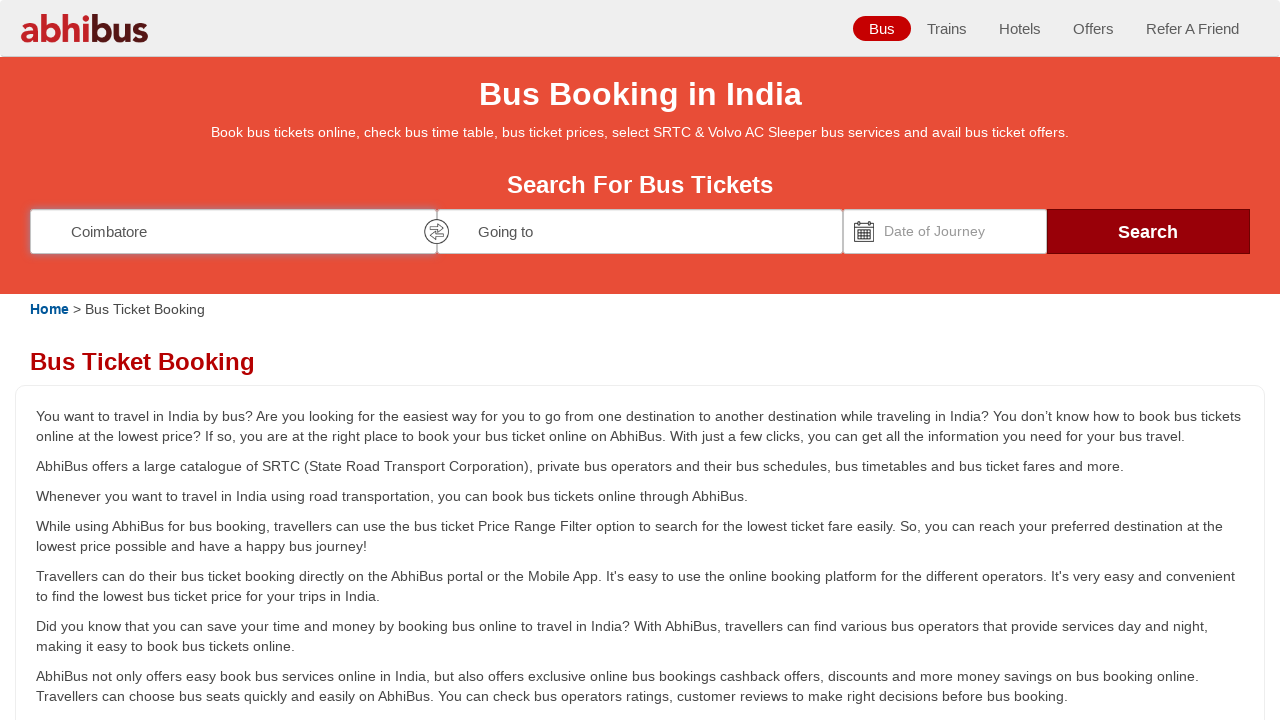

Filled destination city field with 'Chennai' on #destination
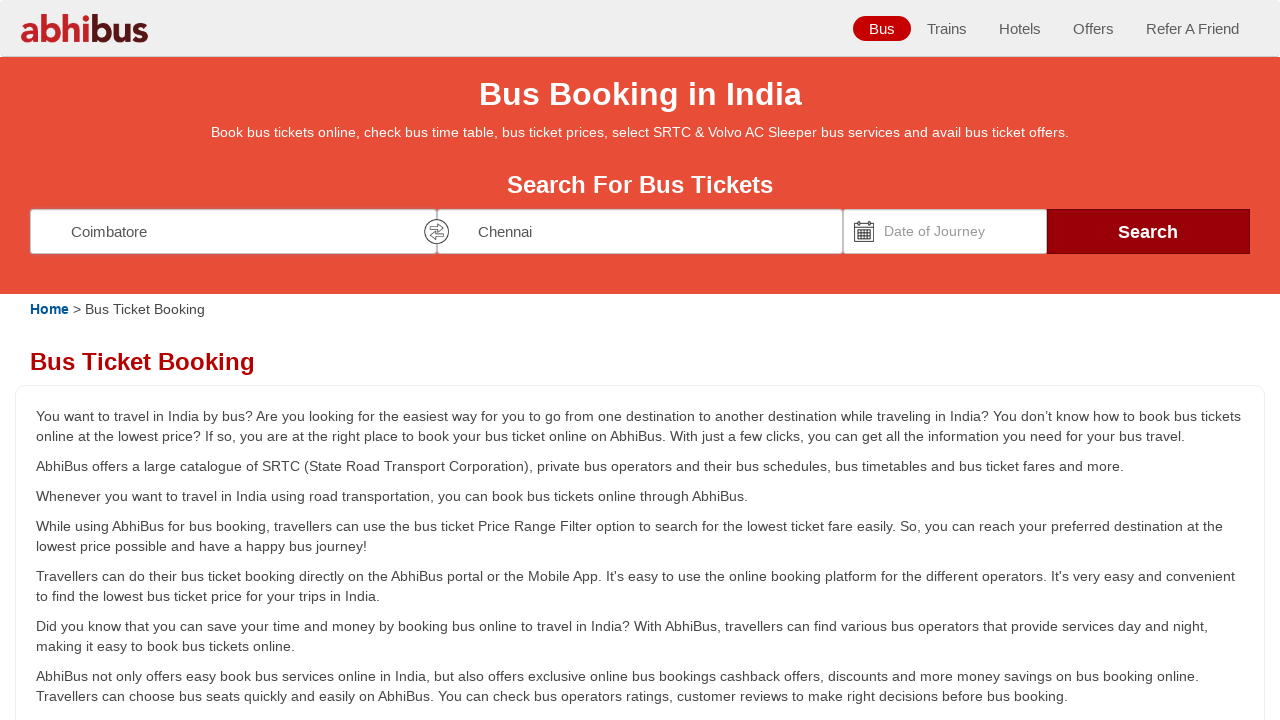

Pressed Enter to confirm destination city
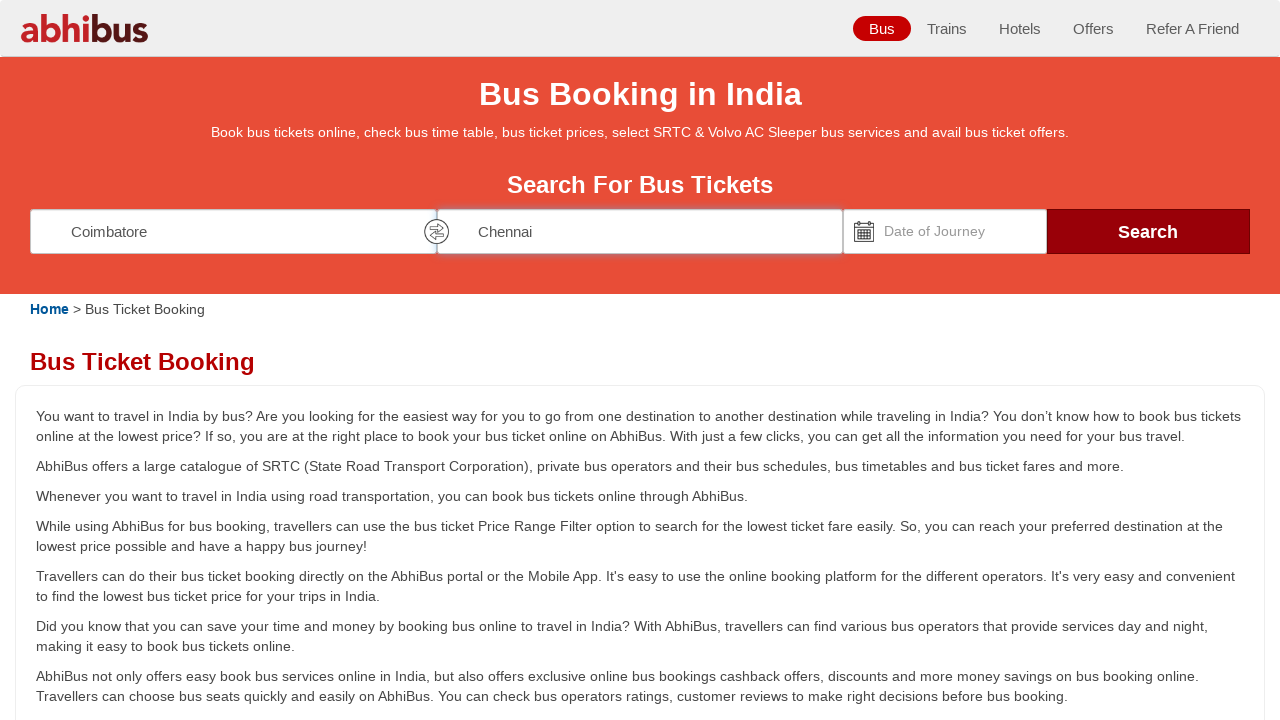

Clicked on date picker to open calendar at (945, 231) on #datepicker1
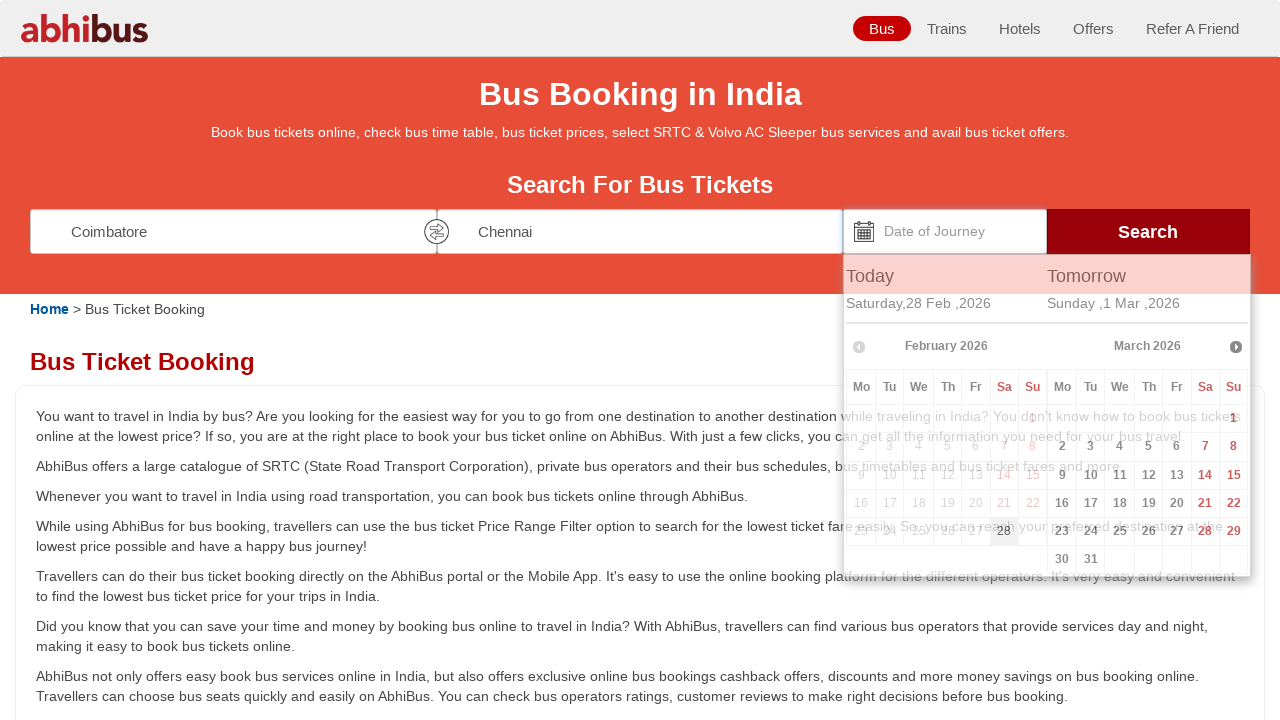

Date picker calendar became visible
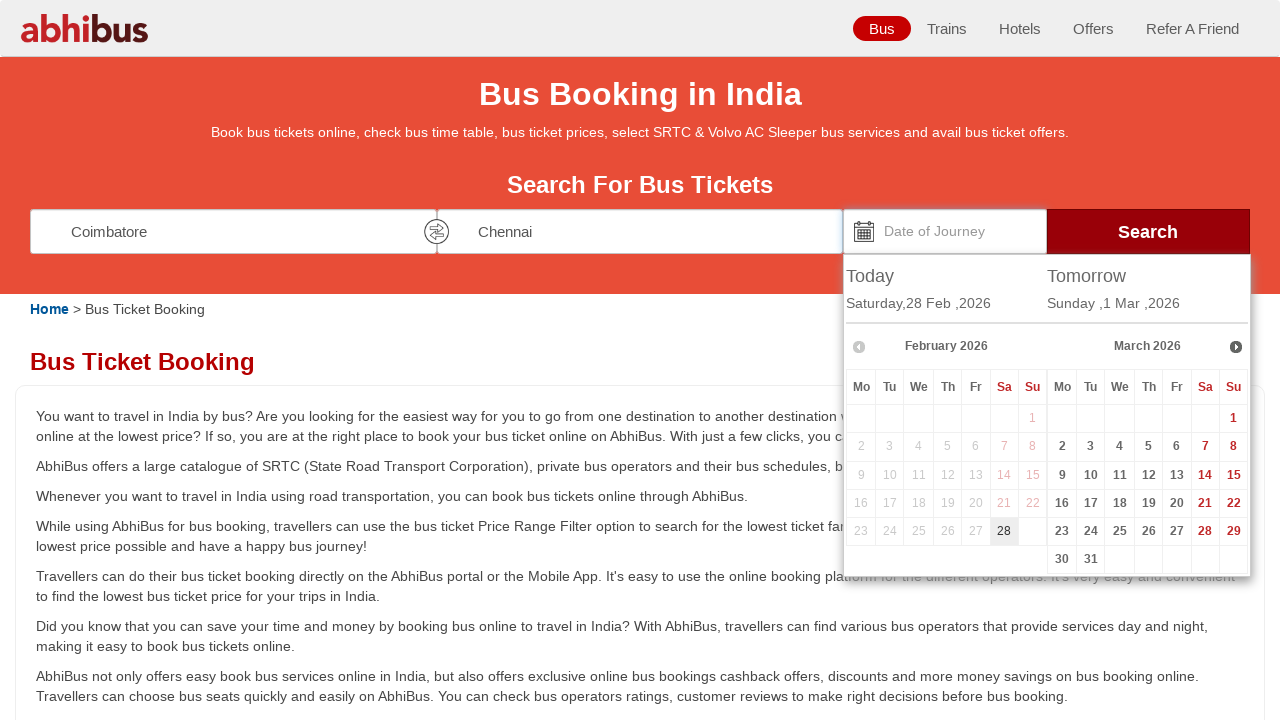

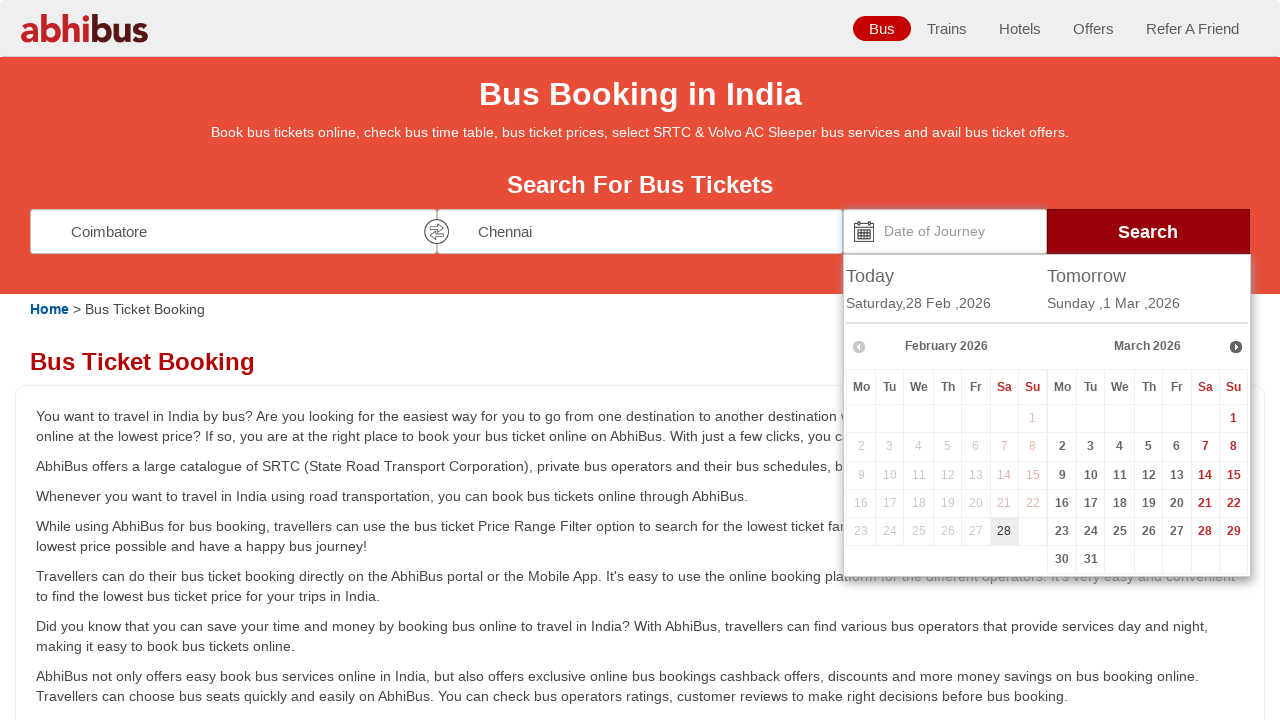